Tests clicking a JS Prompt button, entering text in the prompt dialog, accepting it, and verifying the entered text appears in the result

Starting URL: https://the-internet.herokuapp.com/javascript_alerts

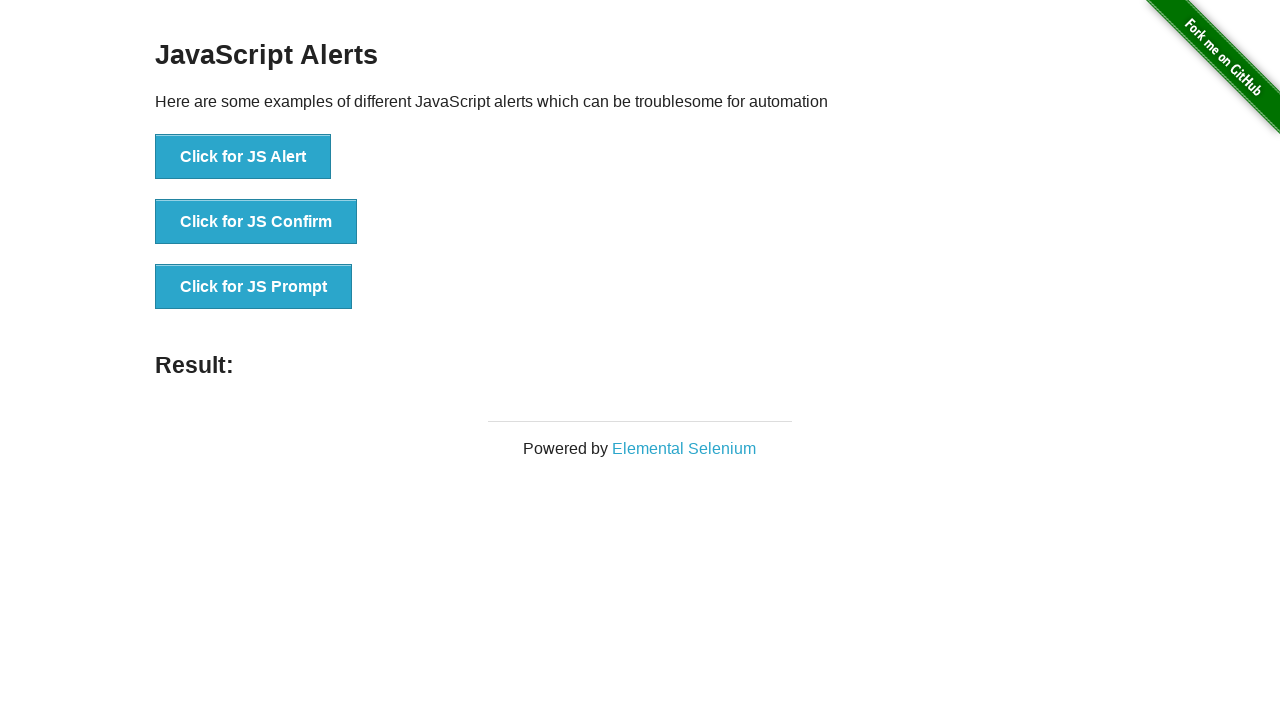

Set up dialog handler to accept prompt with 'hello'
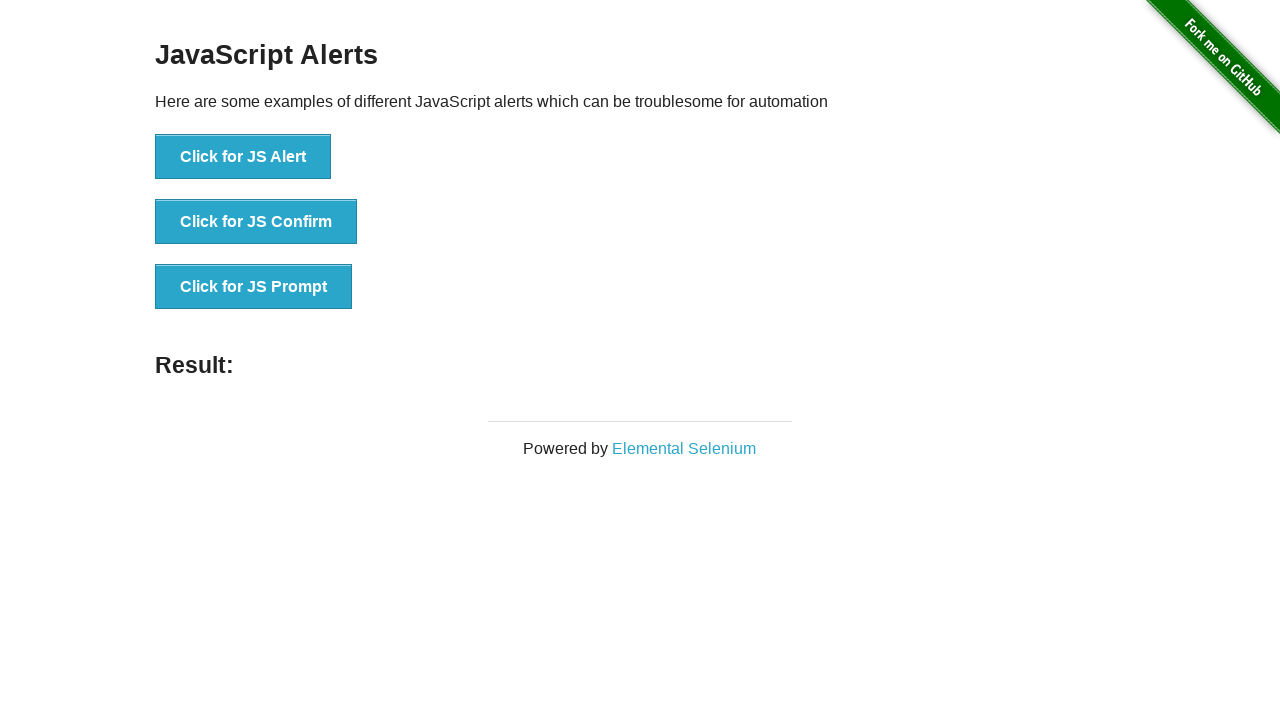

Clicked the JS Prompt button at (254, 287) on xpath=//button[.='Click for JS Prompt']
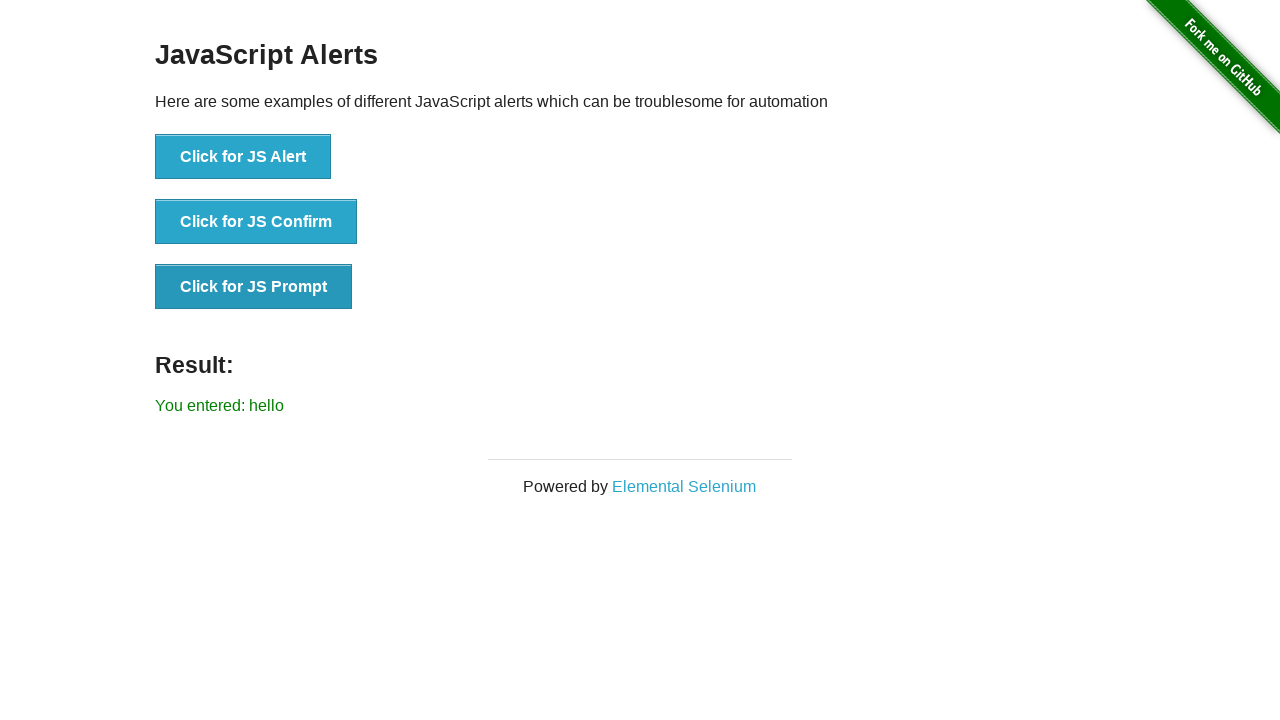

Result message appeared on page
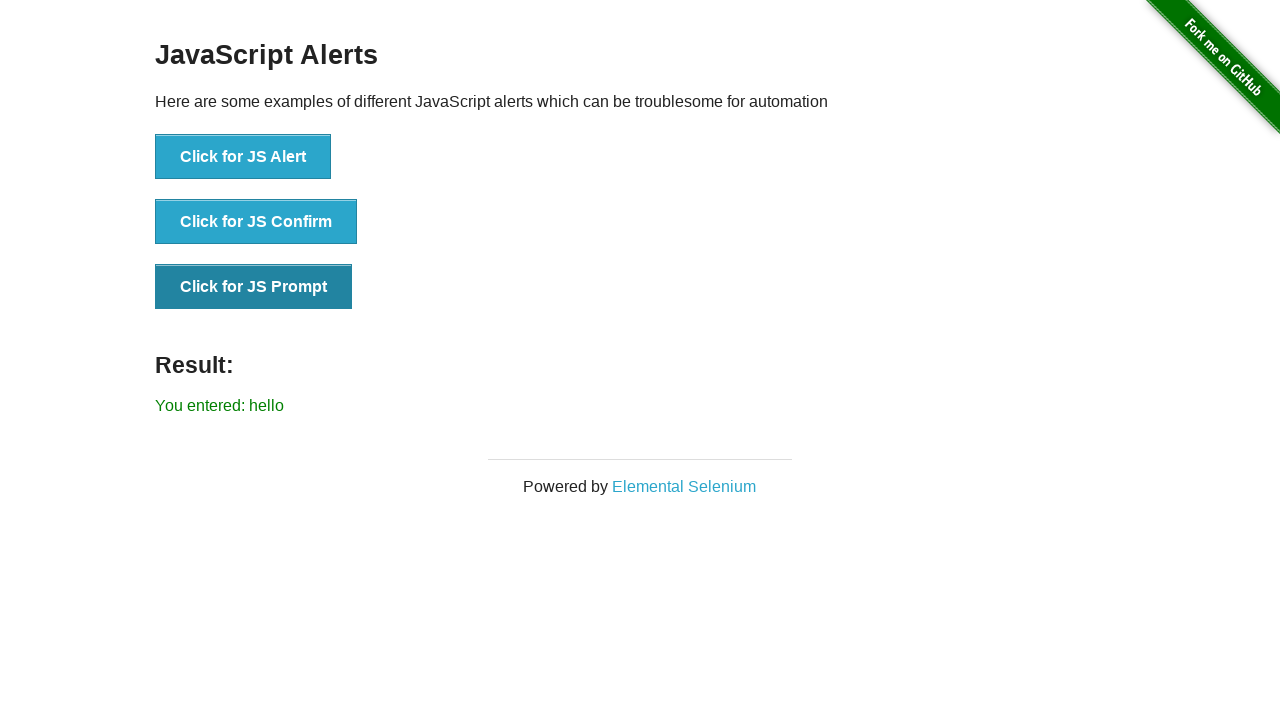

Verified result message contains 'You entered: hello'
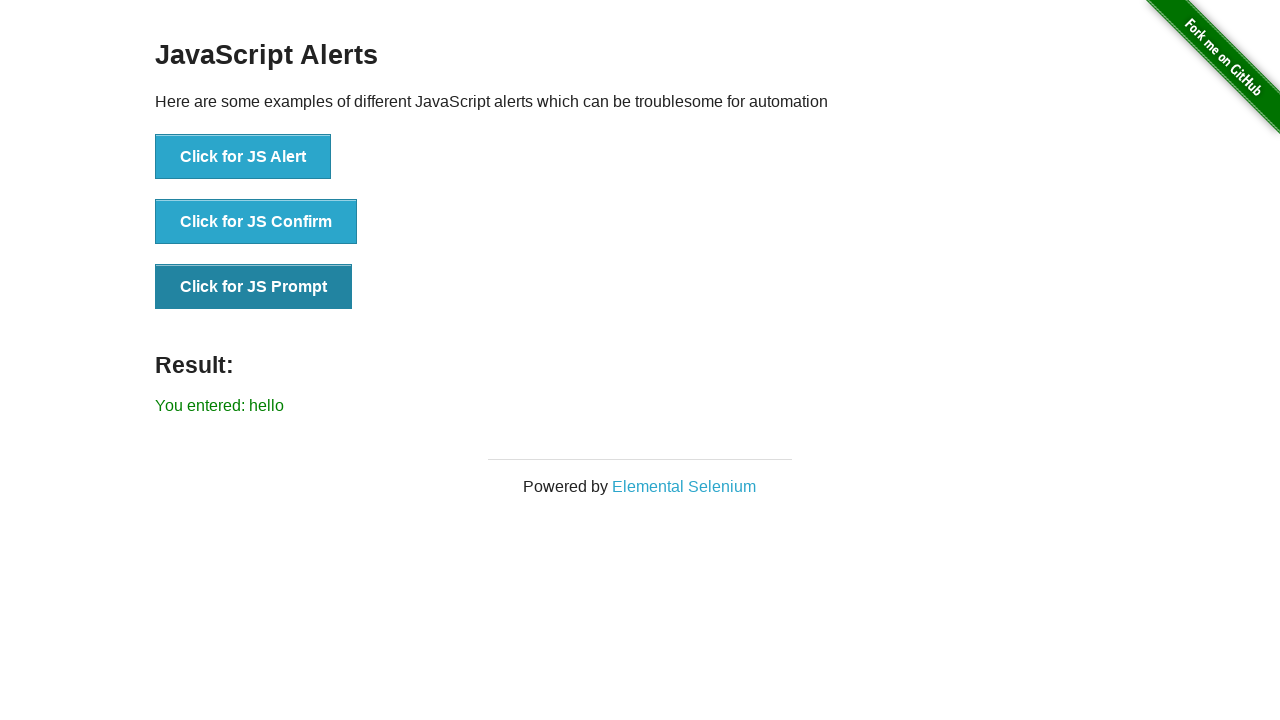

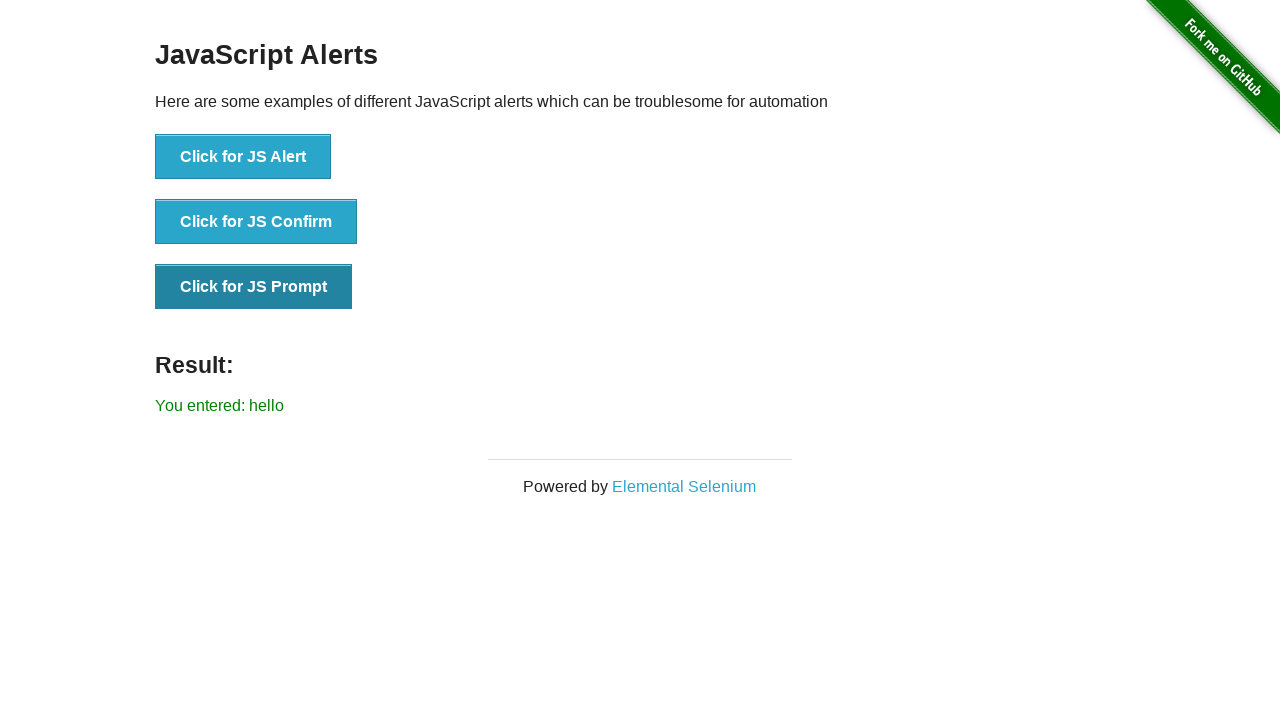